Tests dynamic loading functionality by clicking a start button and verifying that "Hello World!" text appears after loading

Starting URL: http://the-internet.herokuapp.com/dynamic_loading/2

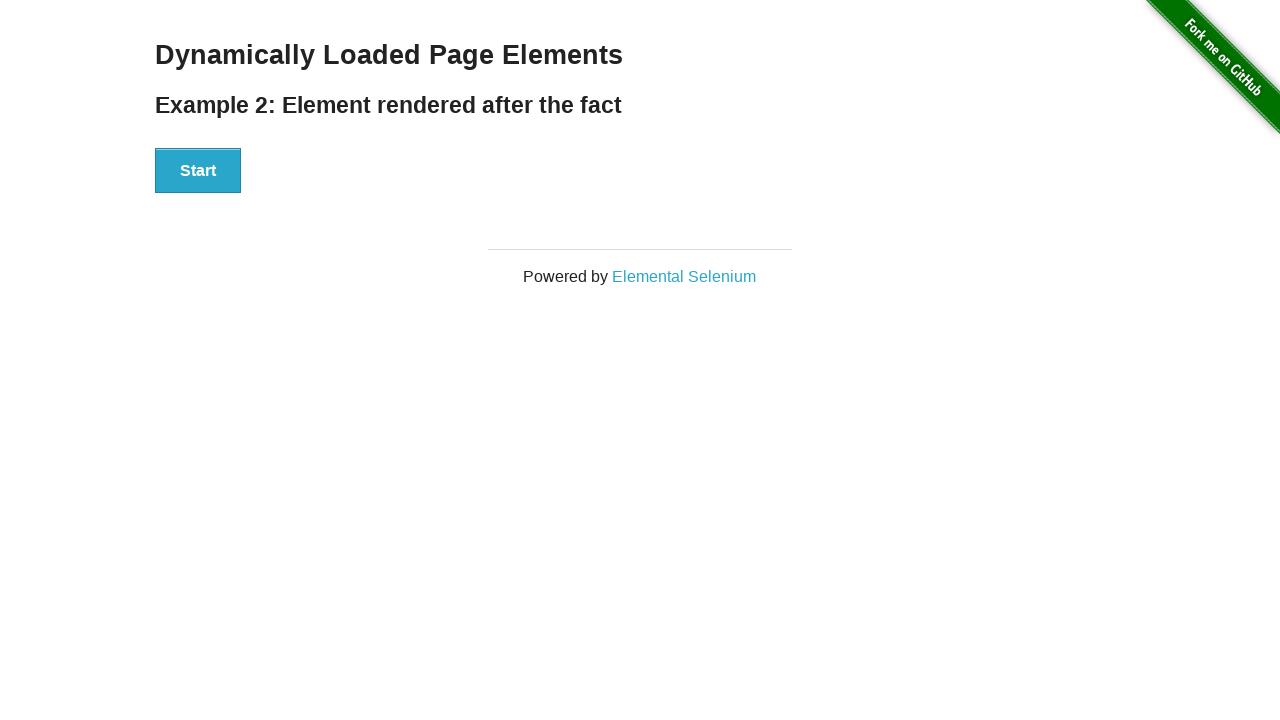

Clicked Start button to trigger dynamic loading at (198, 171) on xpath=//button[text()='Start']
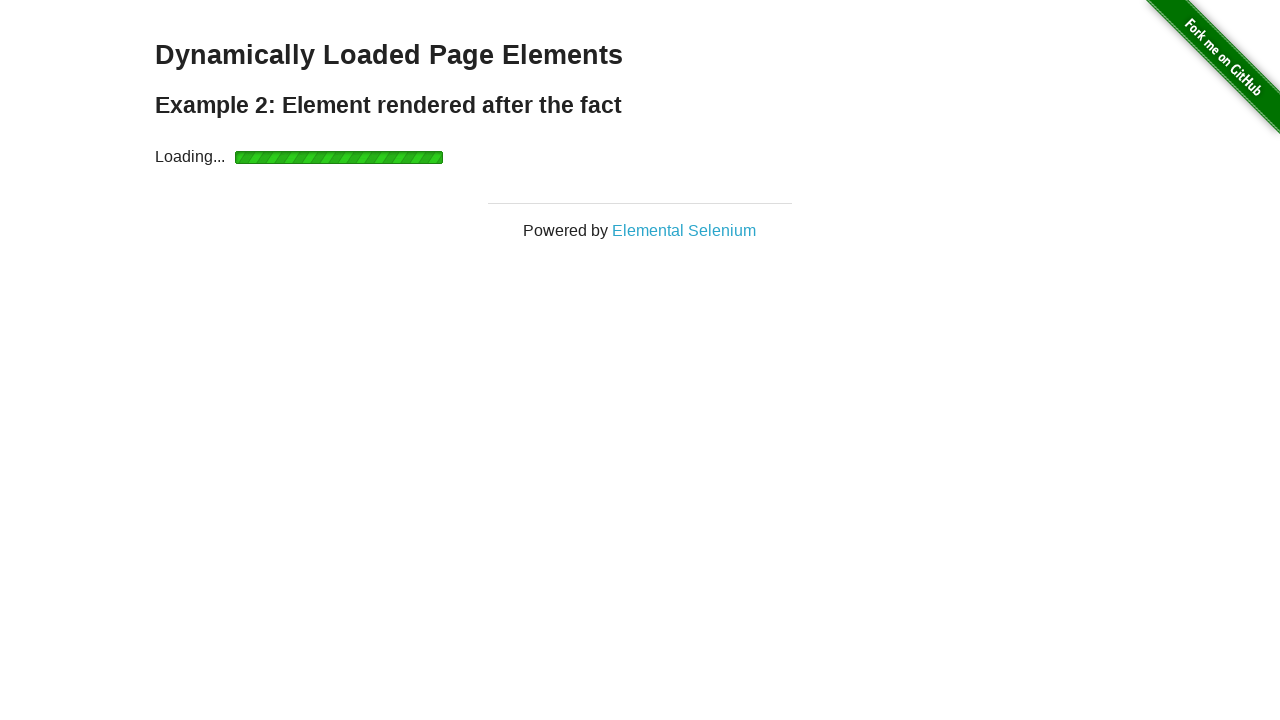

Verified 'Hello World!' text appeared after loading
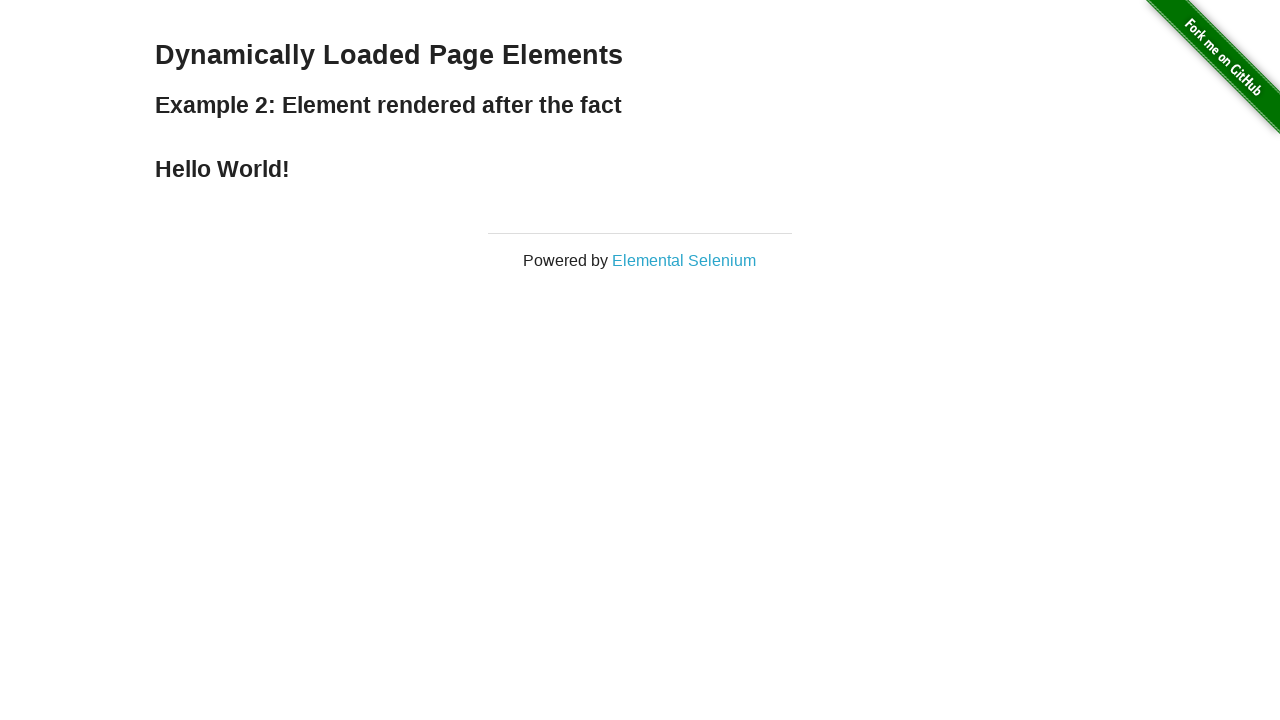

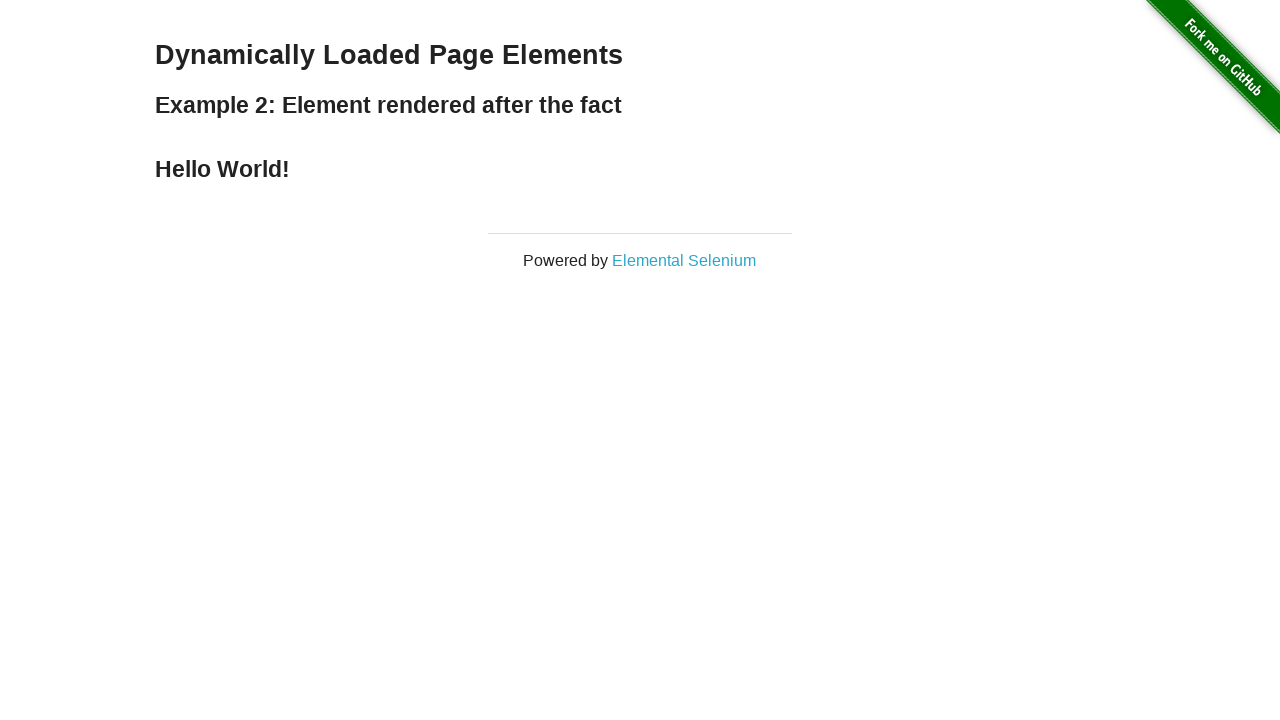